Navigates to the Quebec National Assembly debates page and clicks the next page pagination button

Starting URL: https://www.assnat.qc.ca/fr/travaux-parlementaires/journaux-debats.html

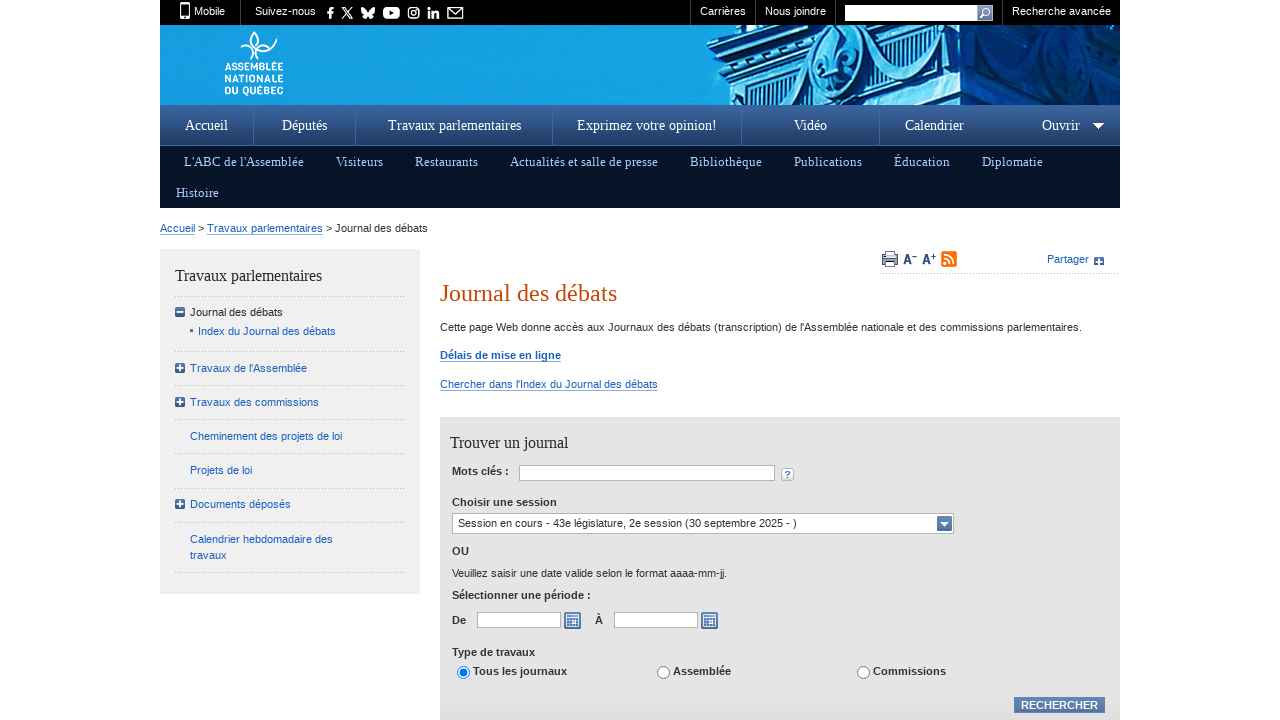

Reloaded the Quebec National Assembly debates page
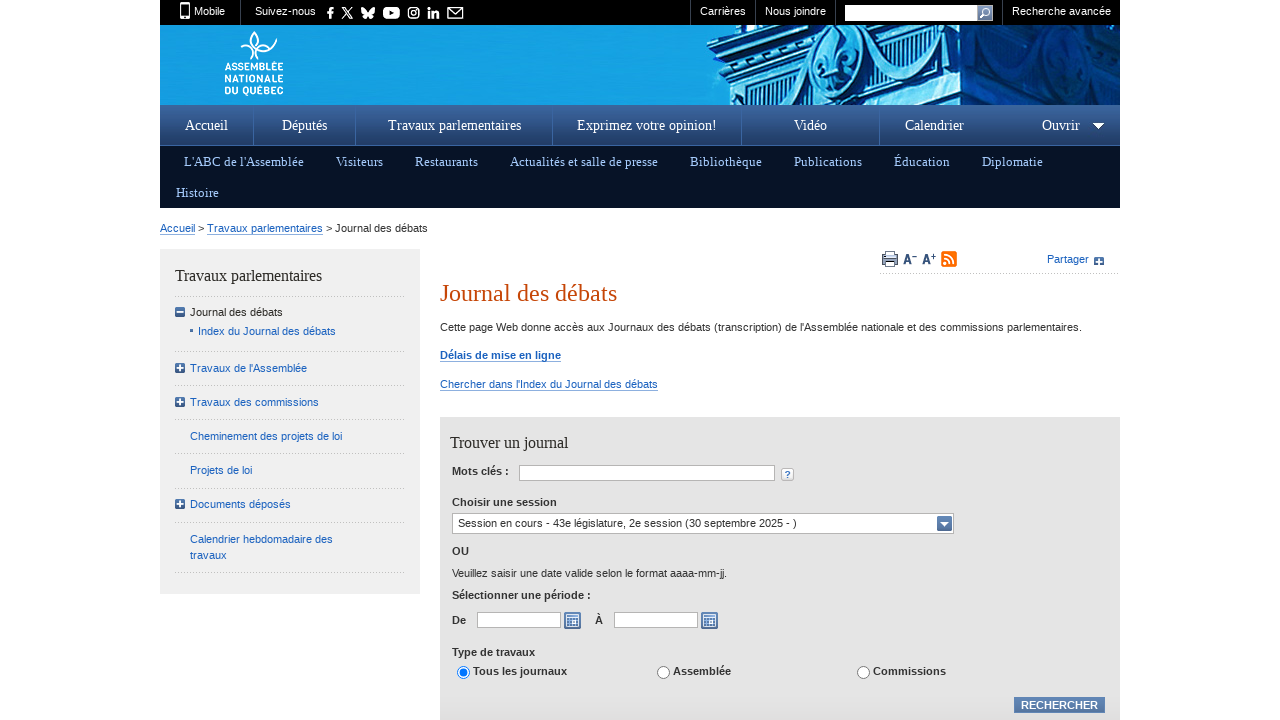

Waited for next page pagination button to be available
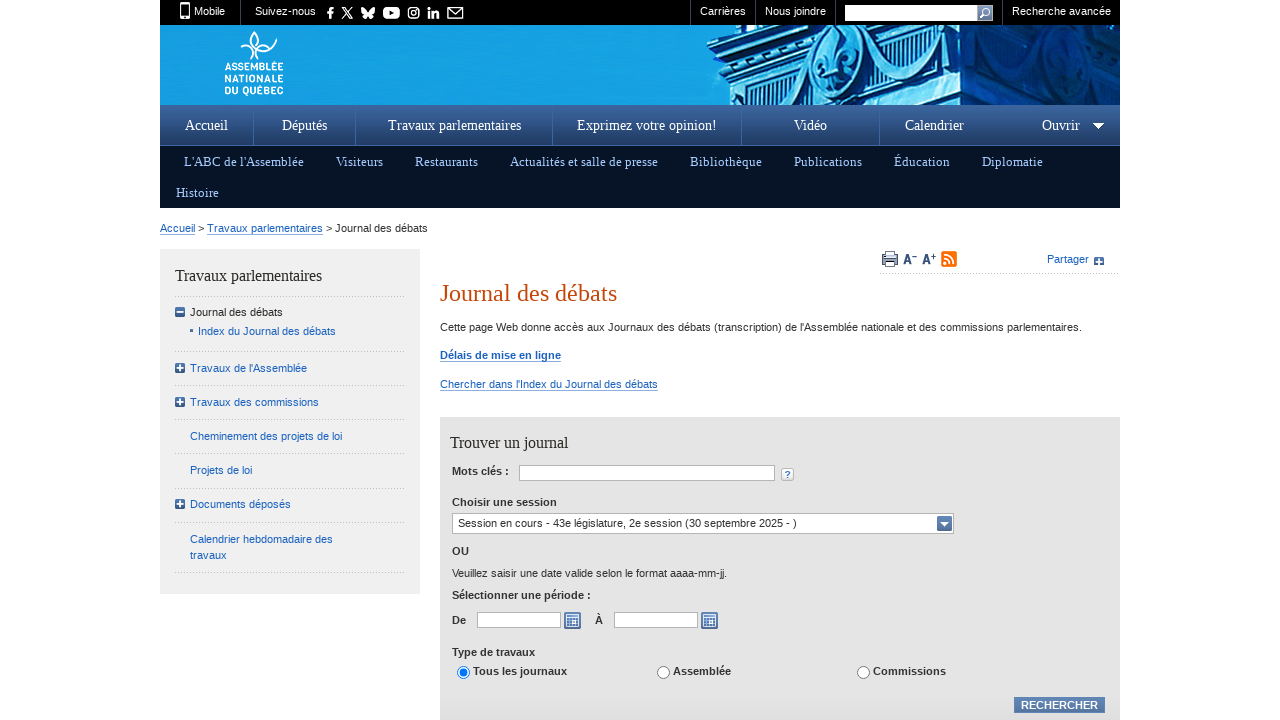

Clicked the next page pagination button
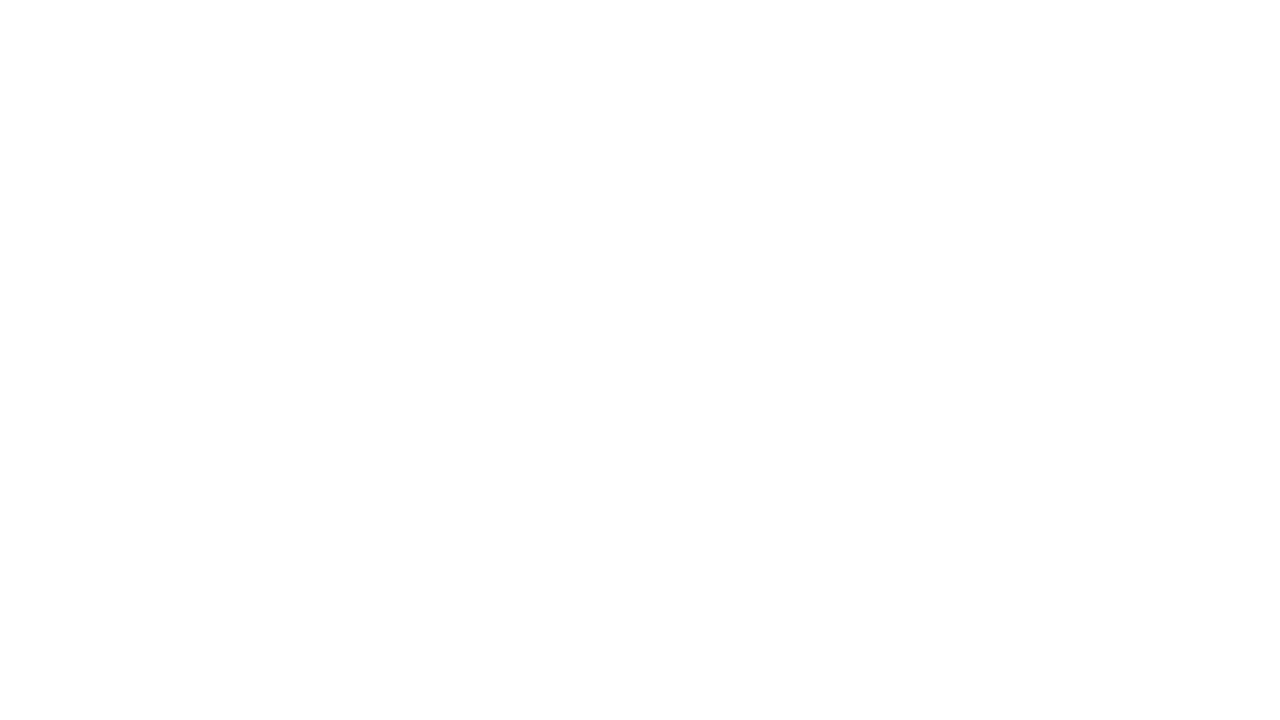

Waited for page to load after clicking next button
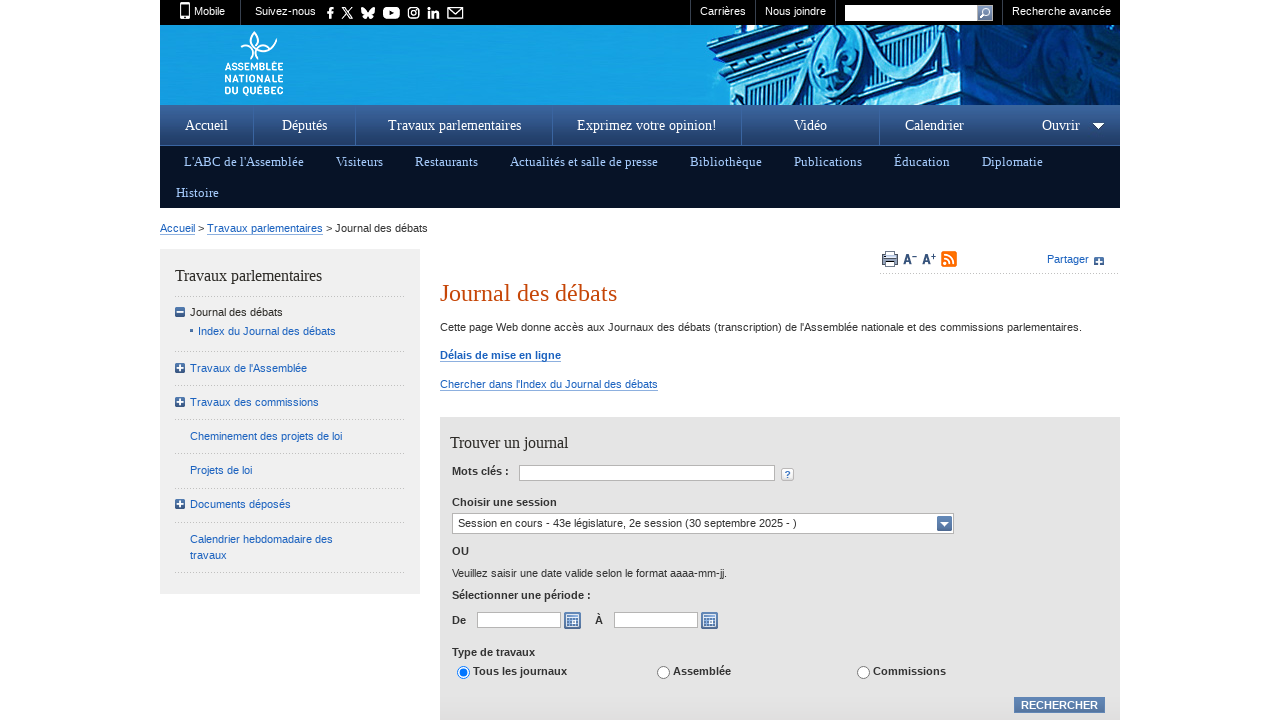

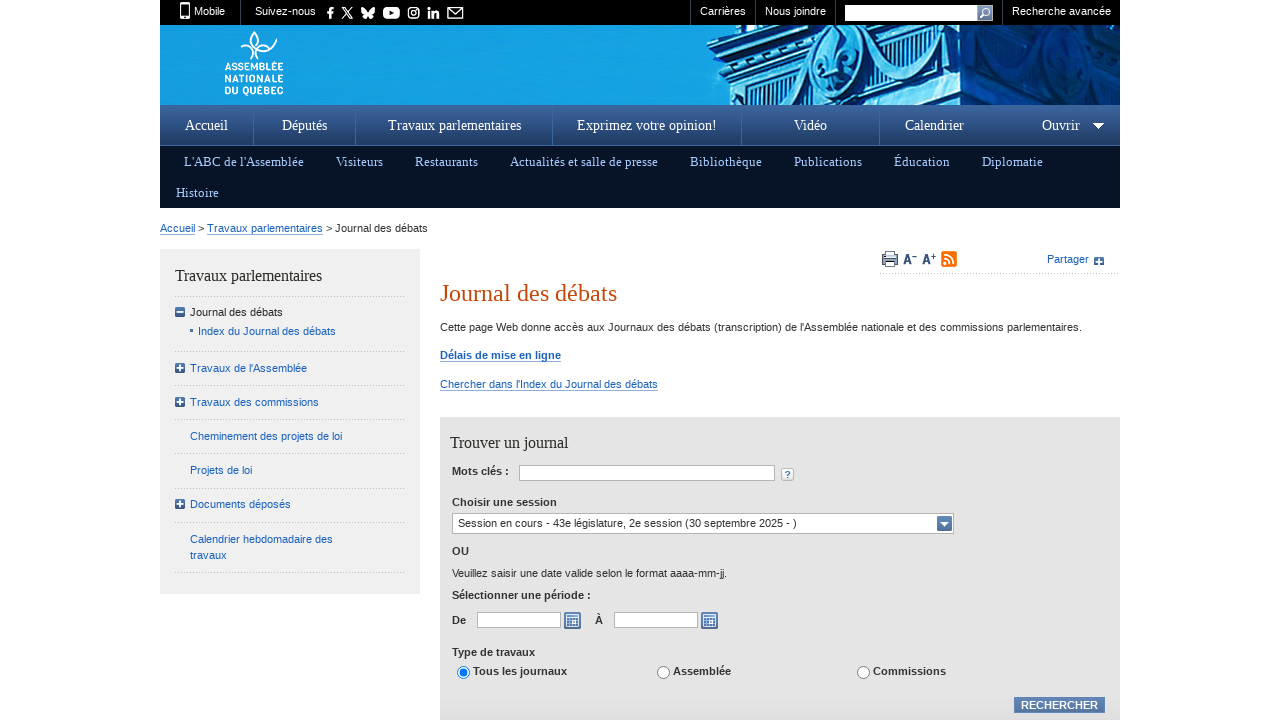